Tests a practice form by filling in name, email, selecting gender from dropdown, checking a checkbox, and submitting the form

Starting URL: https://rahulshettyacademy.com/angularpractice/

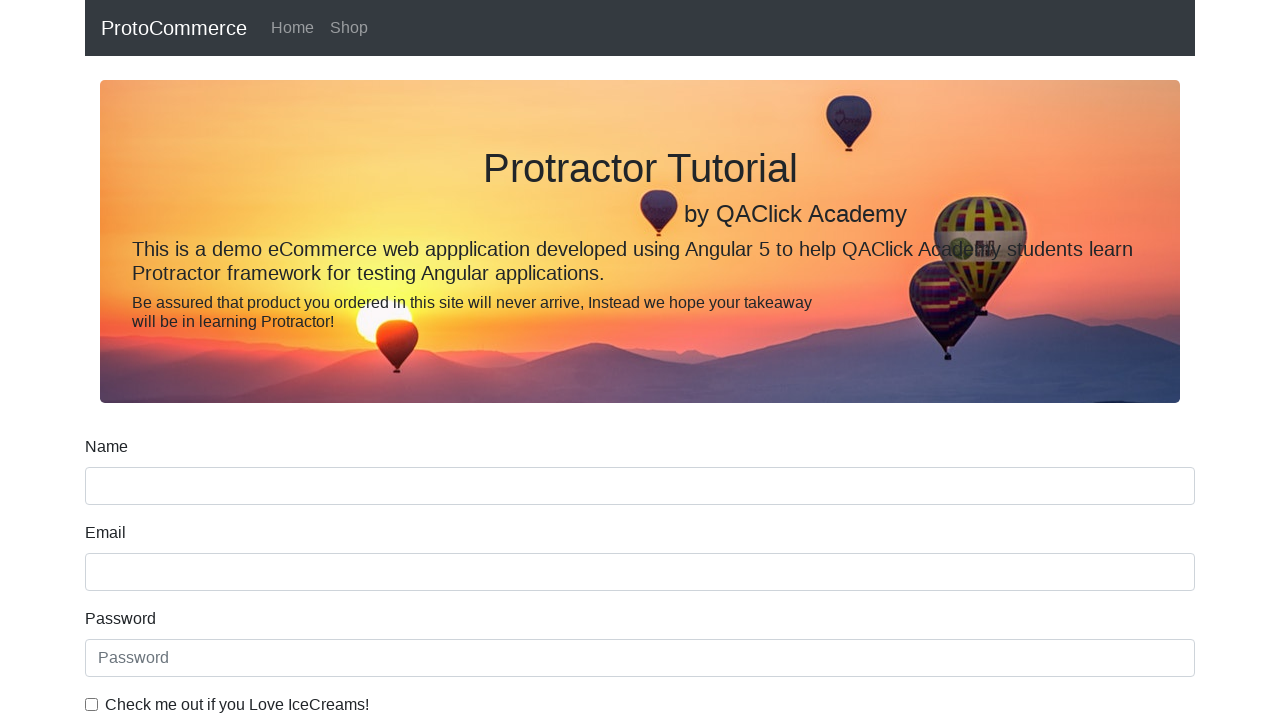

Filled name field with 'Rasheed' on input[name='name']
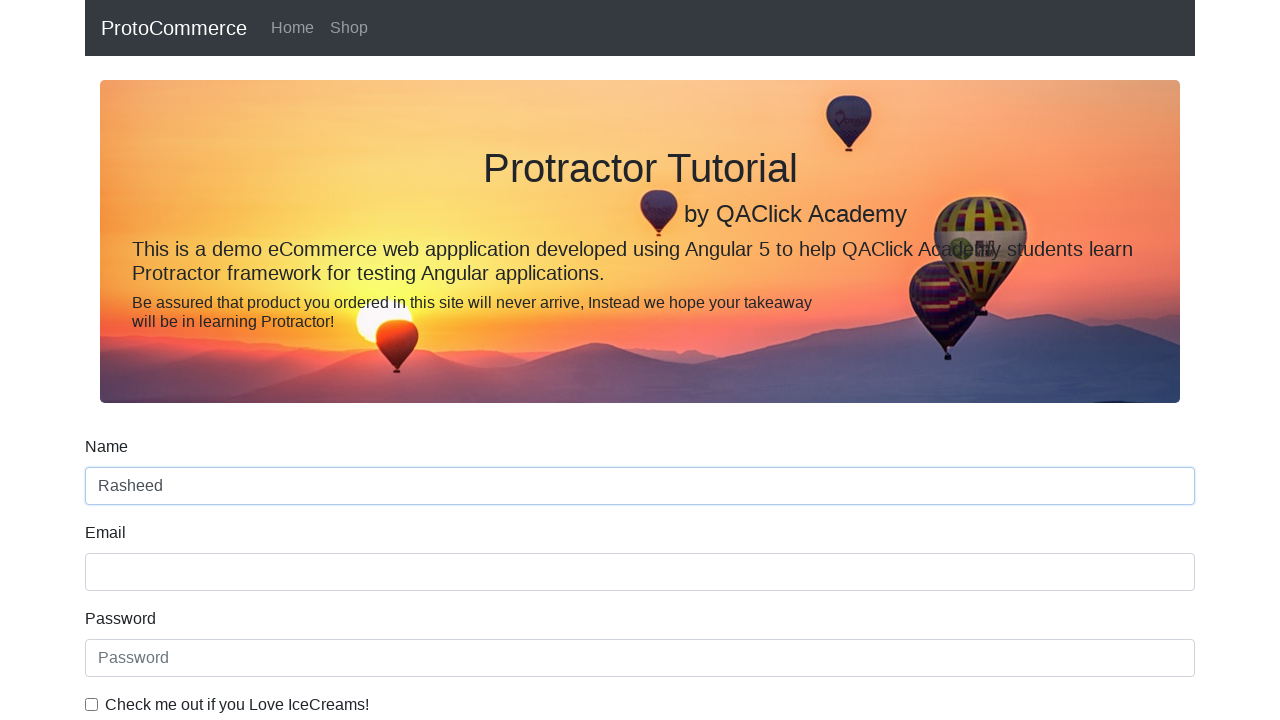

Filled email field with 'rasheedsk4d7@gmail.com' on input[name='email']
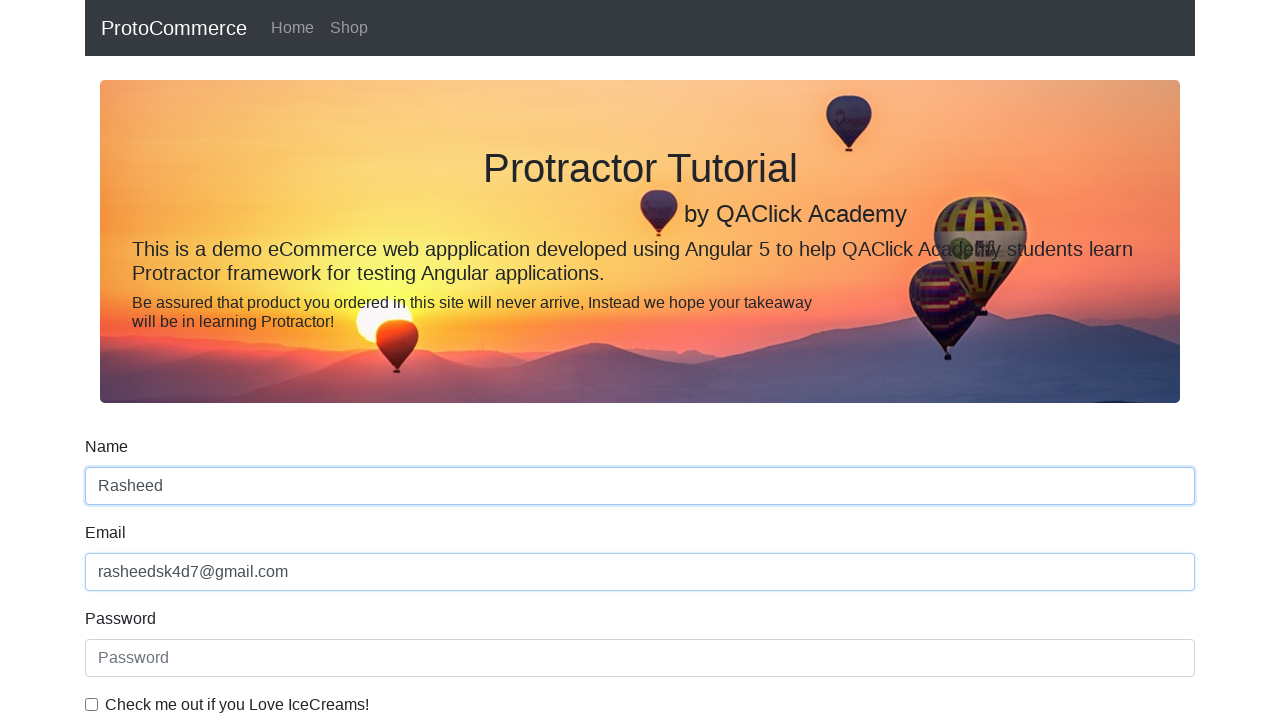

Selected 'Female' from gender dropdown on #exampleFormControlSelect1
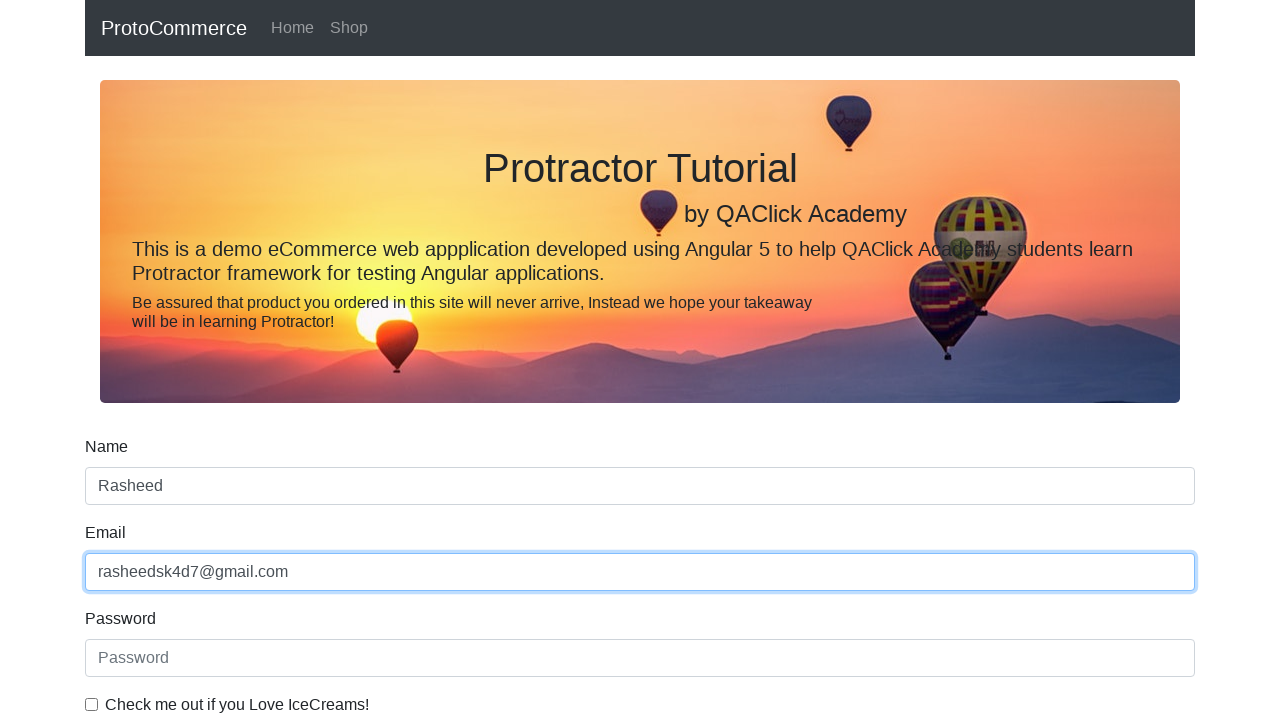

Clicked the checkbox at (92, 704) on input#exampleCheck1
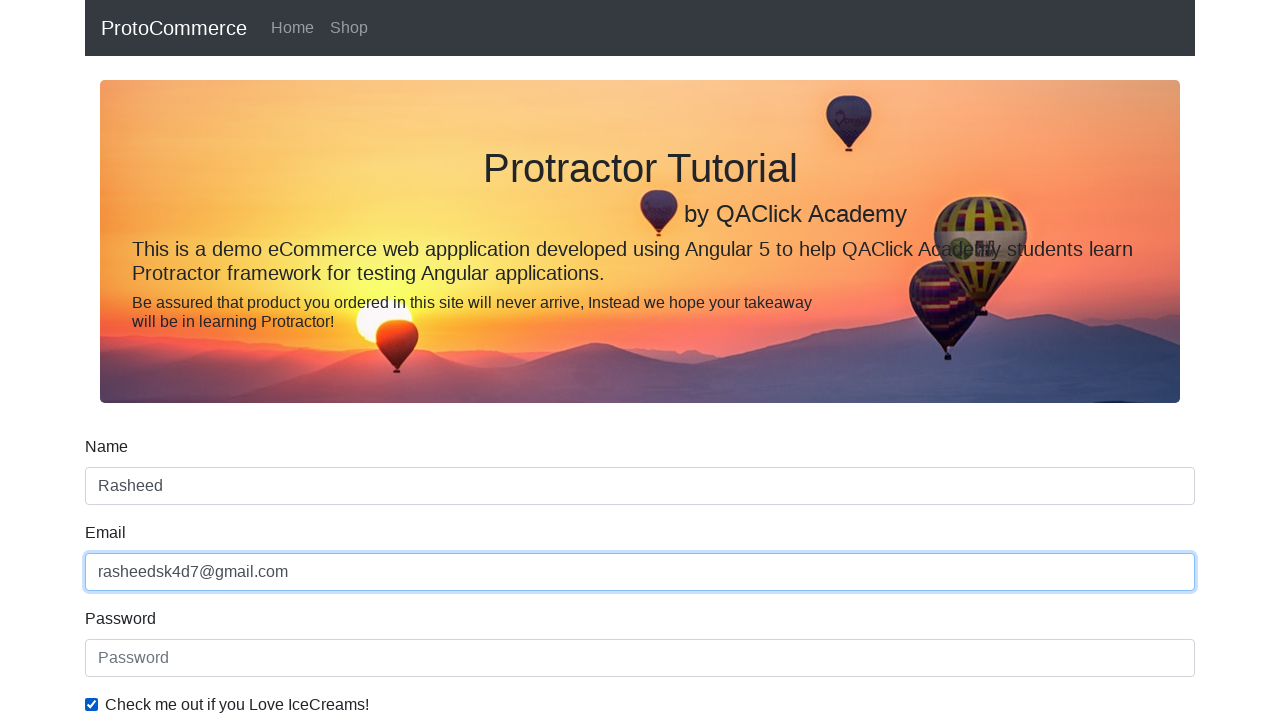

Clicked submit button at (123, 491) on input[class*='btn-success']
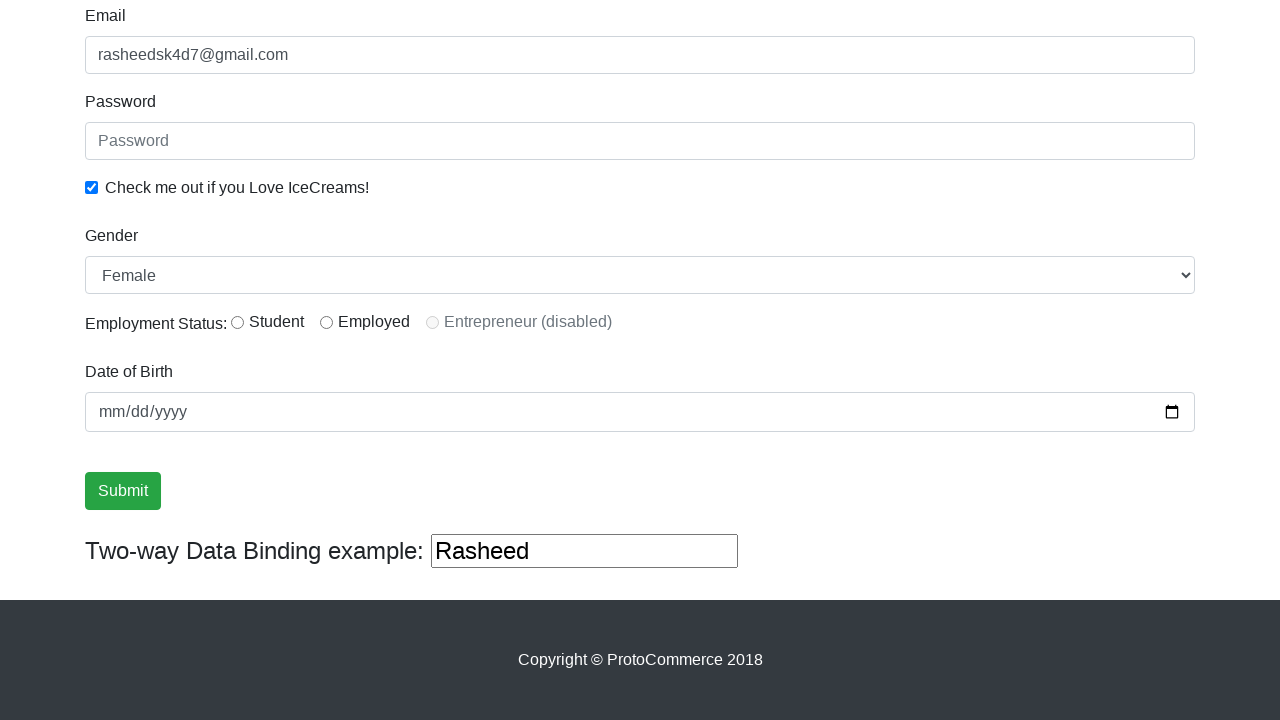

Success message appeared on page
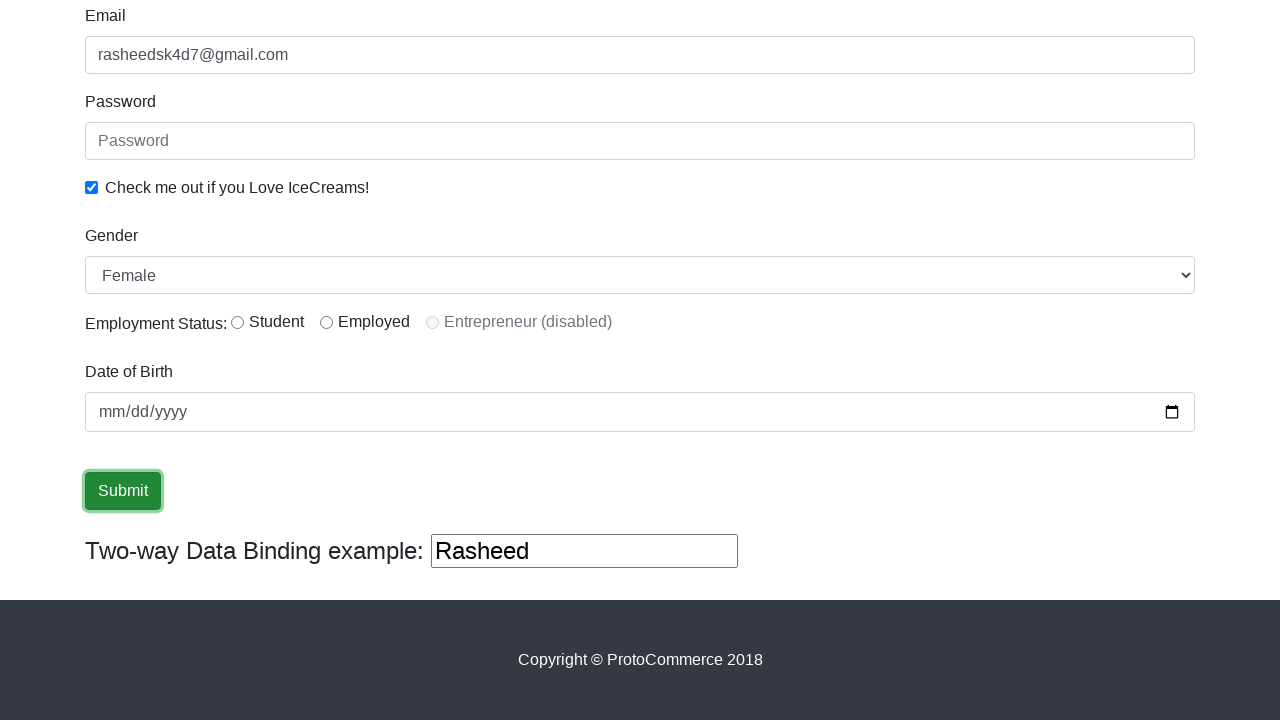

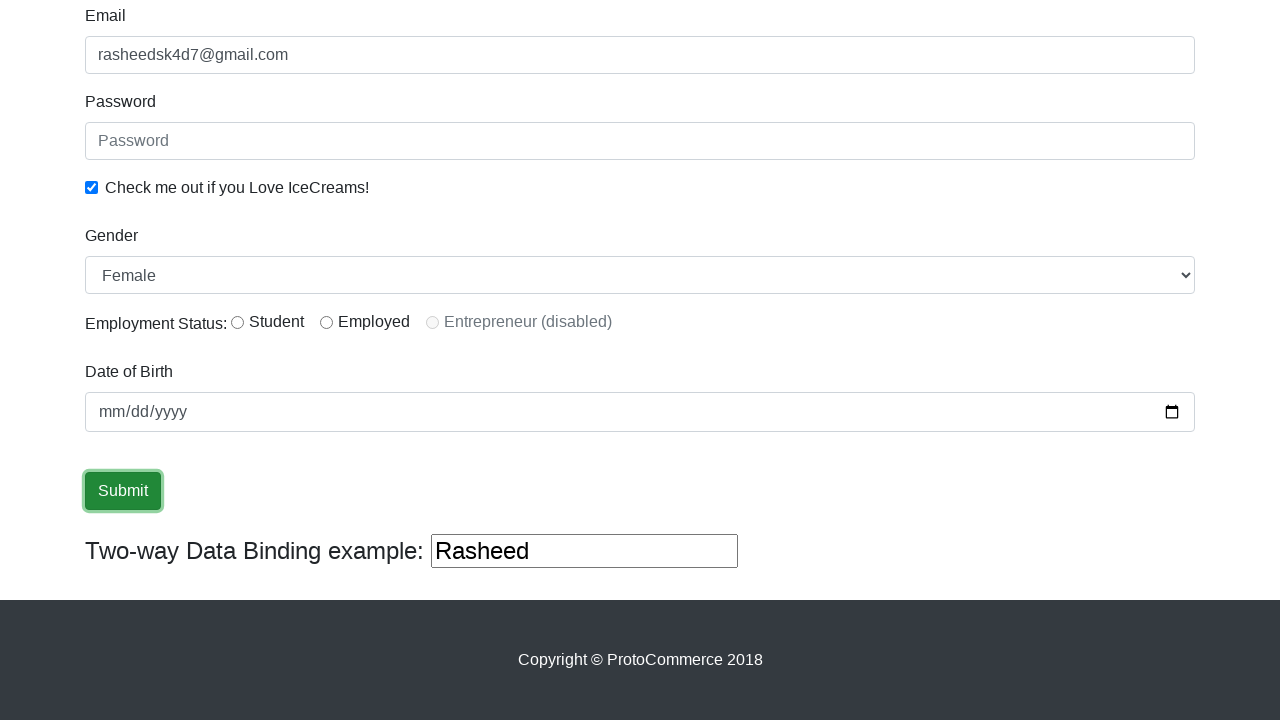